Tests marking individual items as complete by checking their checkboxes

Starting URL: https://demo.playwright.dev/todomvc

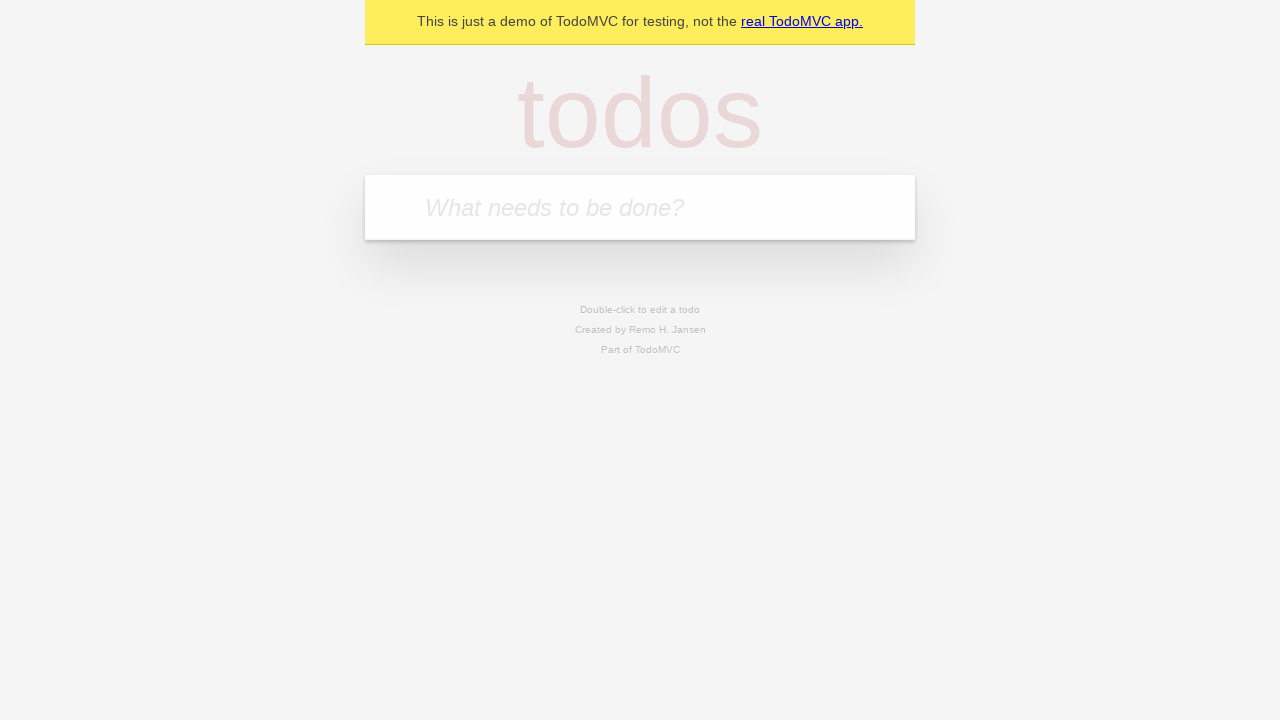

Filled todo input with 'buy some cheese' on internal:attr=[placeholder="What needs to be done?"i]
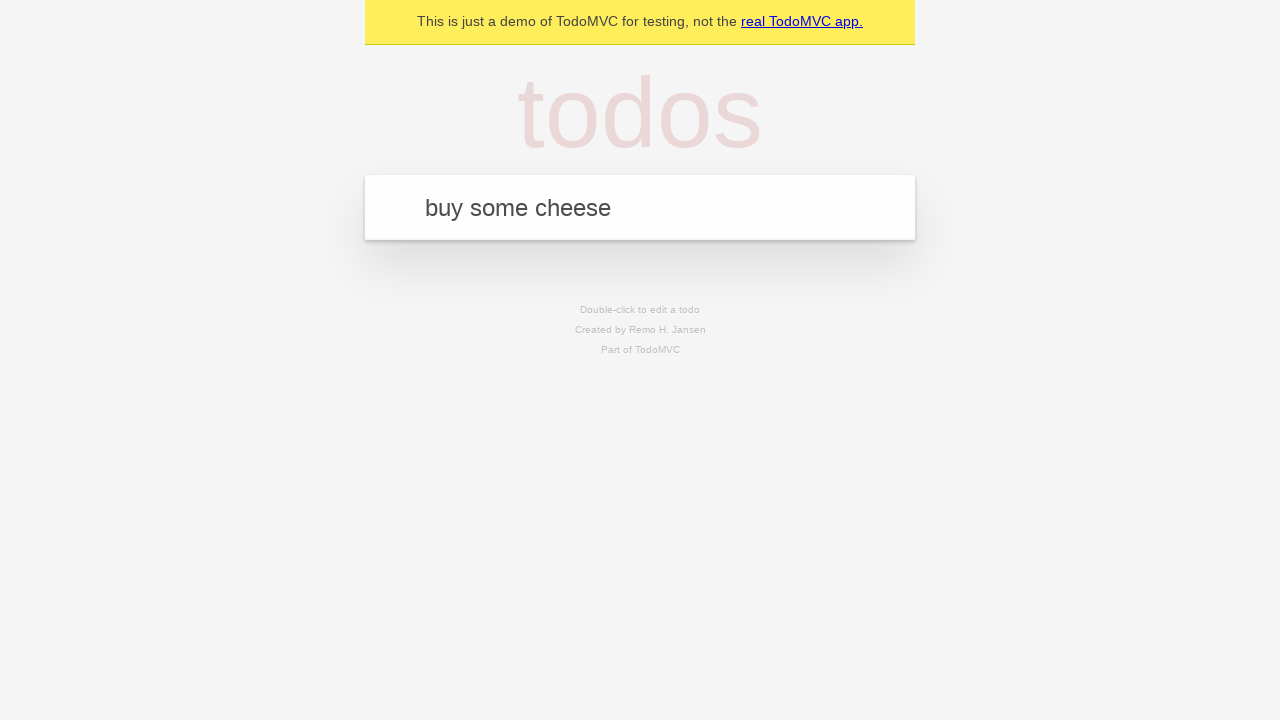

Pressed Enter to create todo item 'buy some cheese' on internal:attr=[placeholder="What needs to be done?"i]
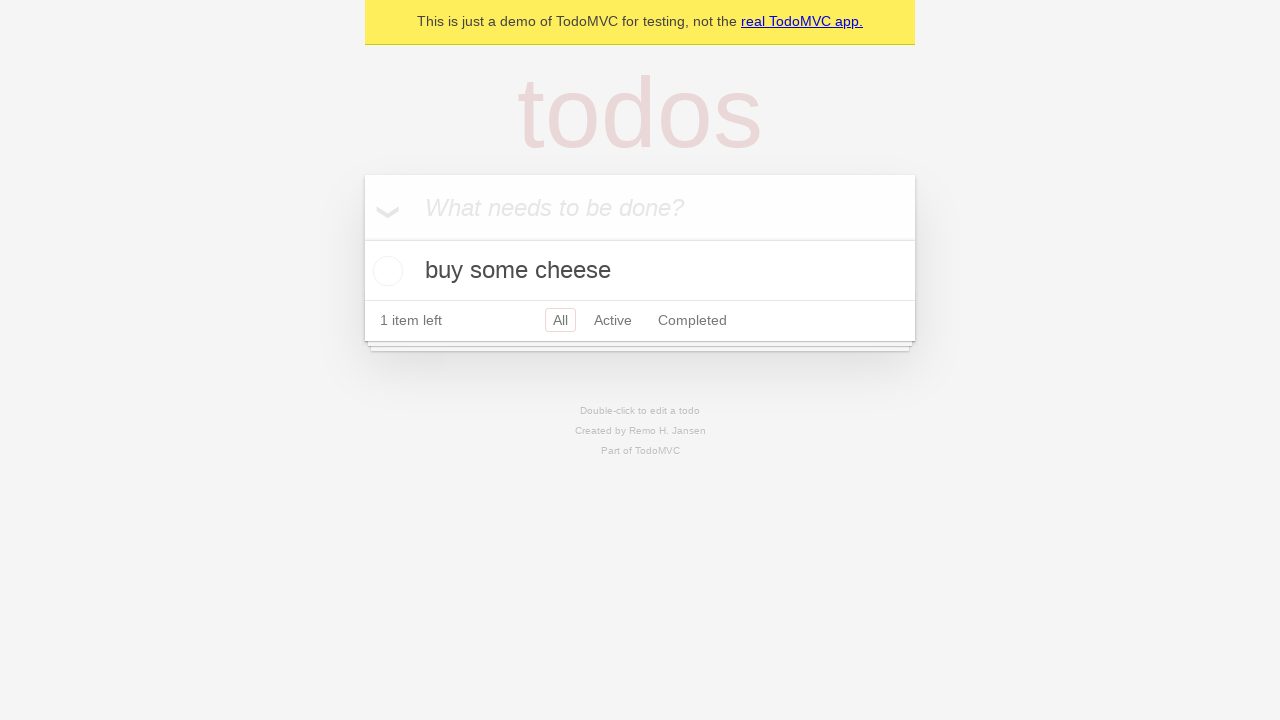

Filled todo input with 'feed the cat' on internal:attr=[placeholder="What needs to be done?"i]
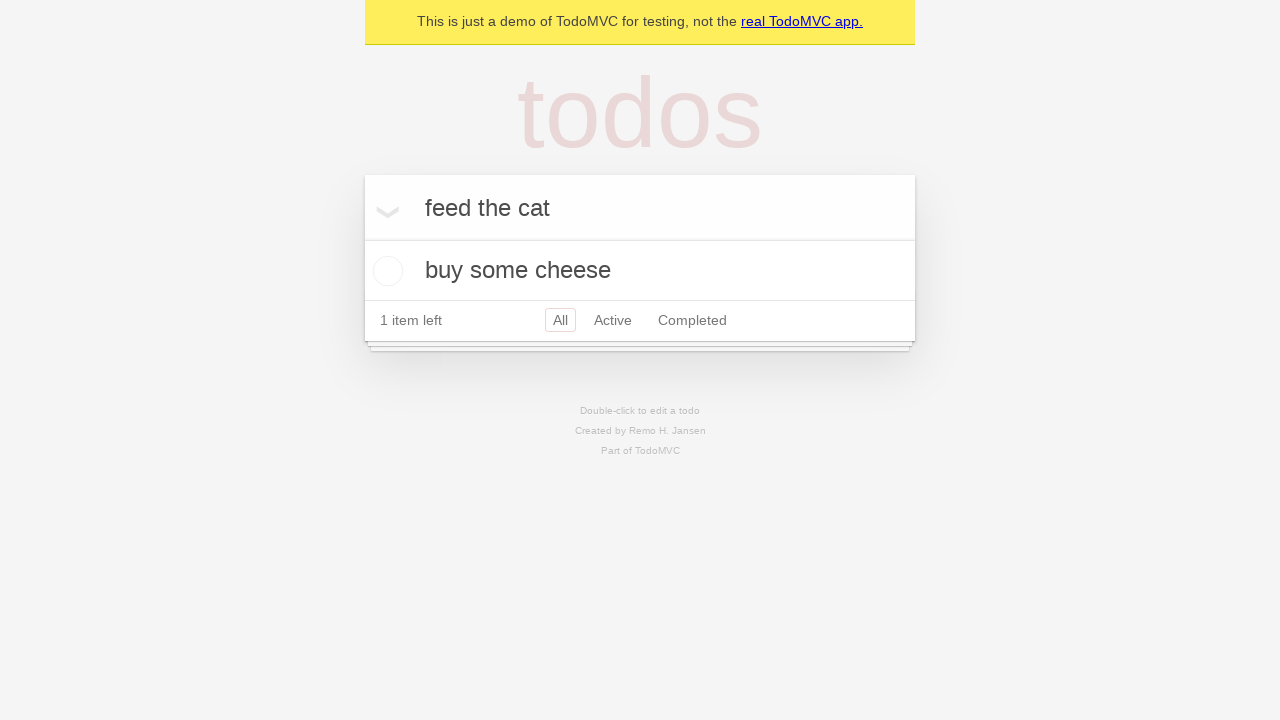

Pressed Enter to create todo item 'feed the cat' on internal:attr=[placeholder="What needs to be done?"i]
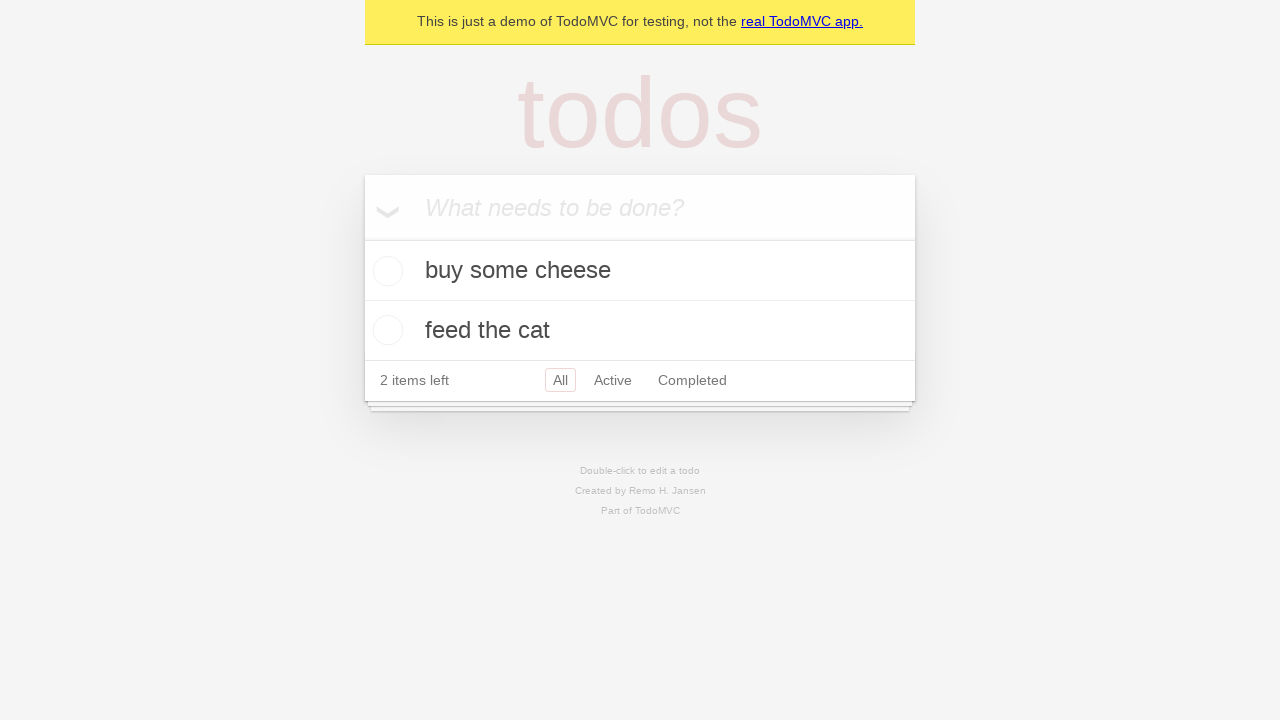

Waited for second todo item to appear
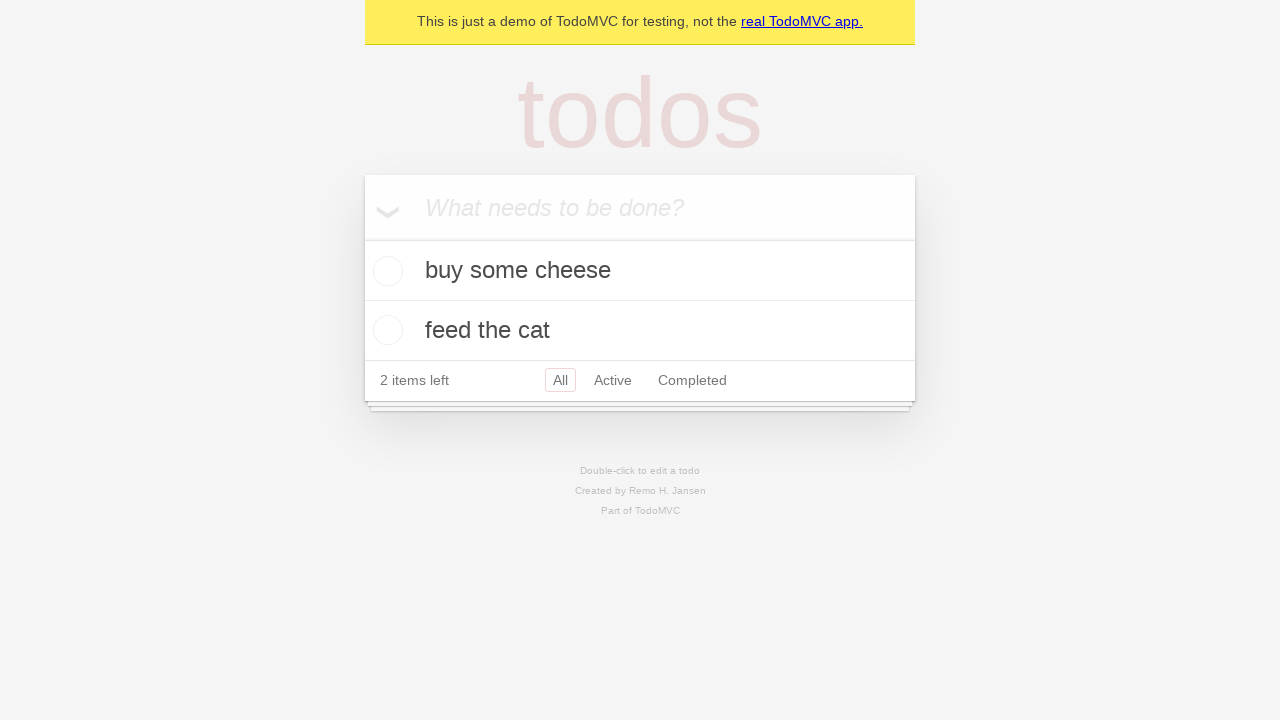

Marked first todo item as complete at (385, 271) on [data-testid='todo-item'] >> nth=0 >> internal:role=checkbox
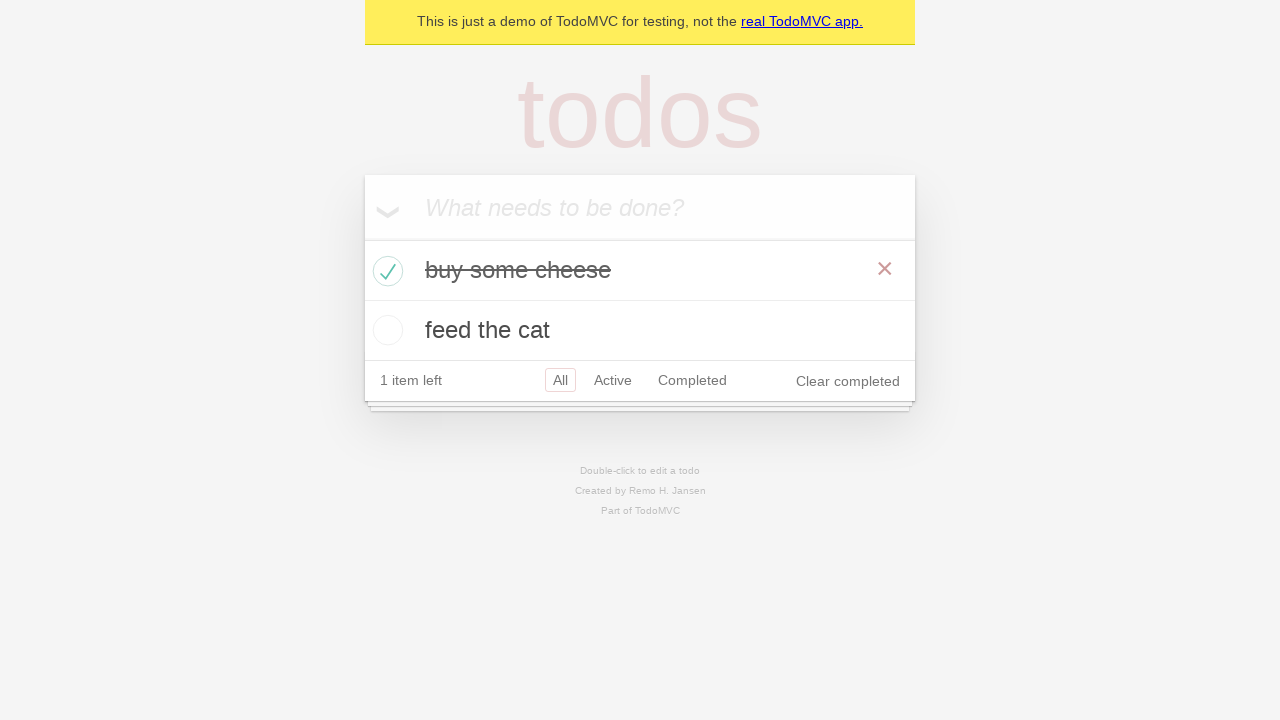

Marked second todo item as complete at (385, 330) on [data-testid='todo-item'] >> nth=1 >> internal:role=checkbox
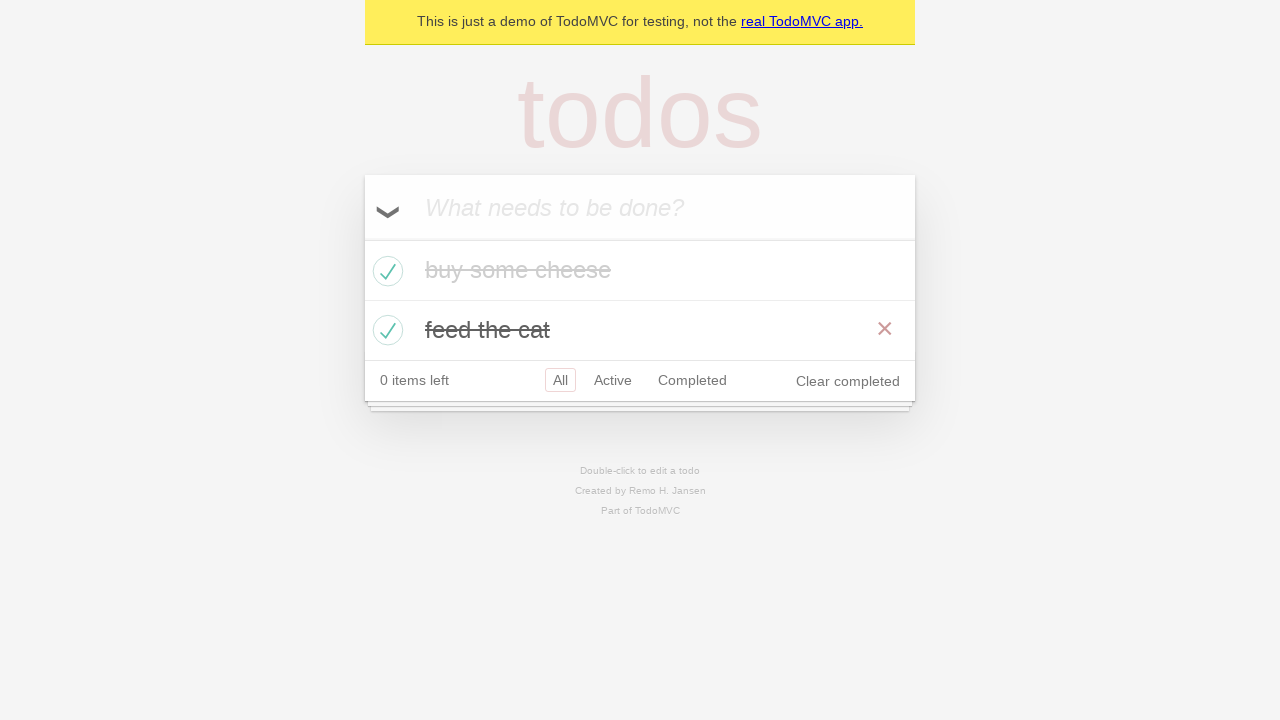

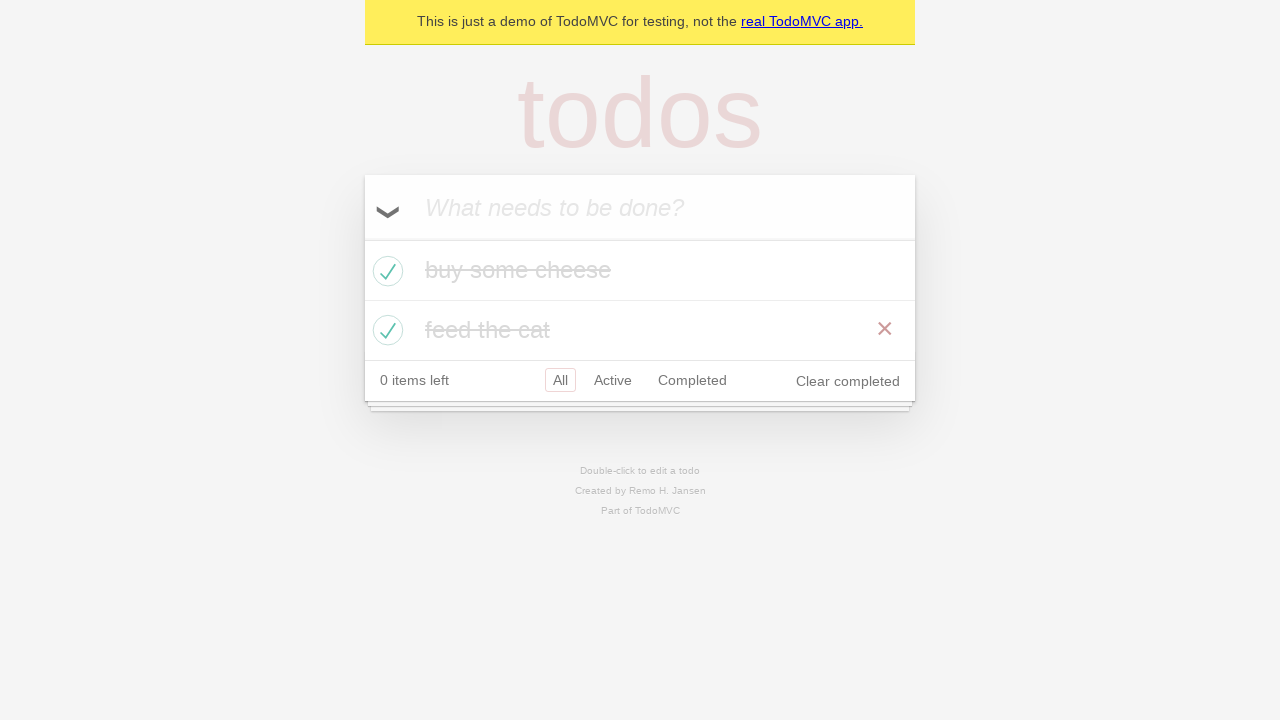